Navigates to the Pragmatic Test Labs website and takes a screenshot of the homepage

Starting URL: http://pragmatictestlabs.com

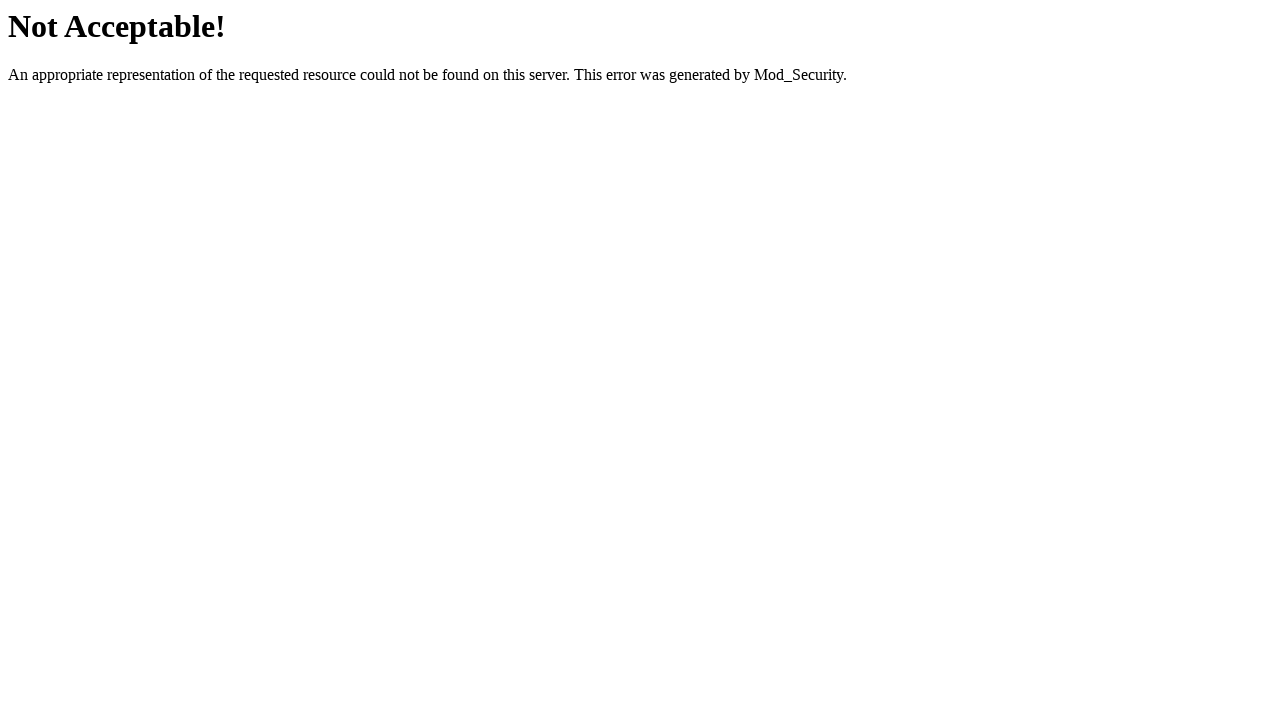

Set viewport size to 1920x1080
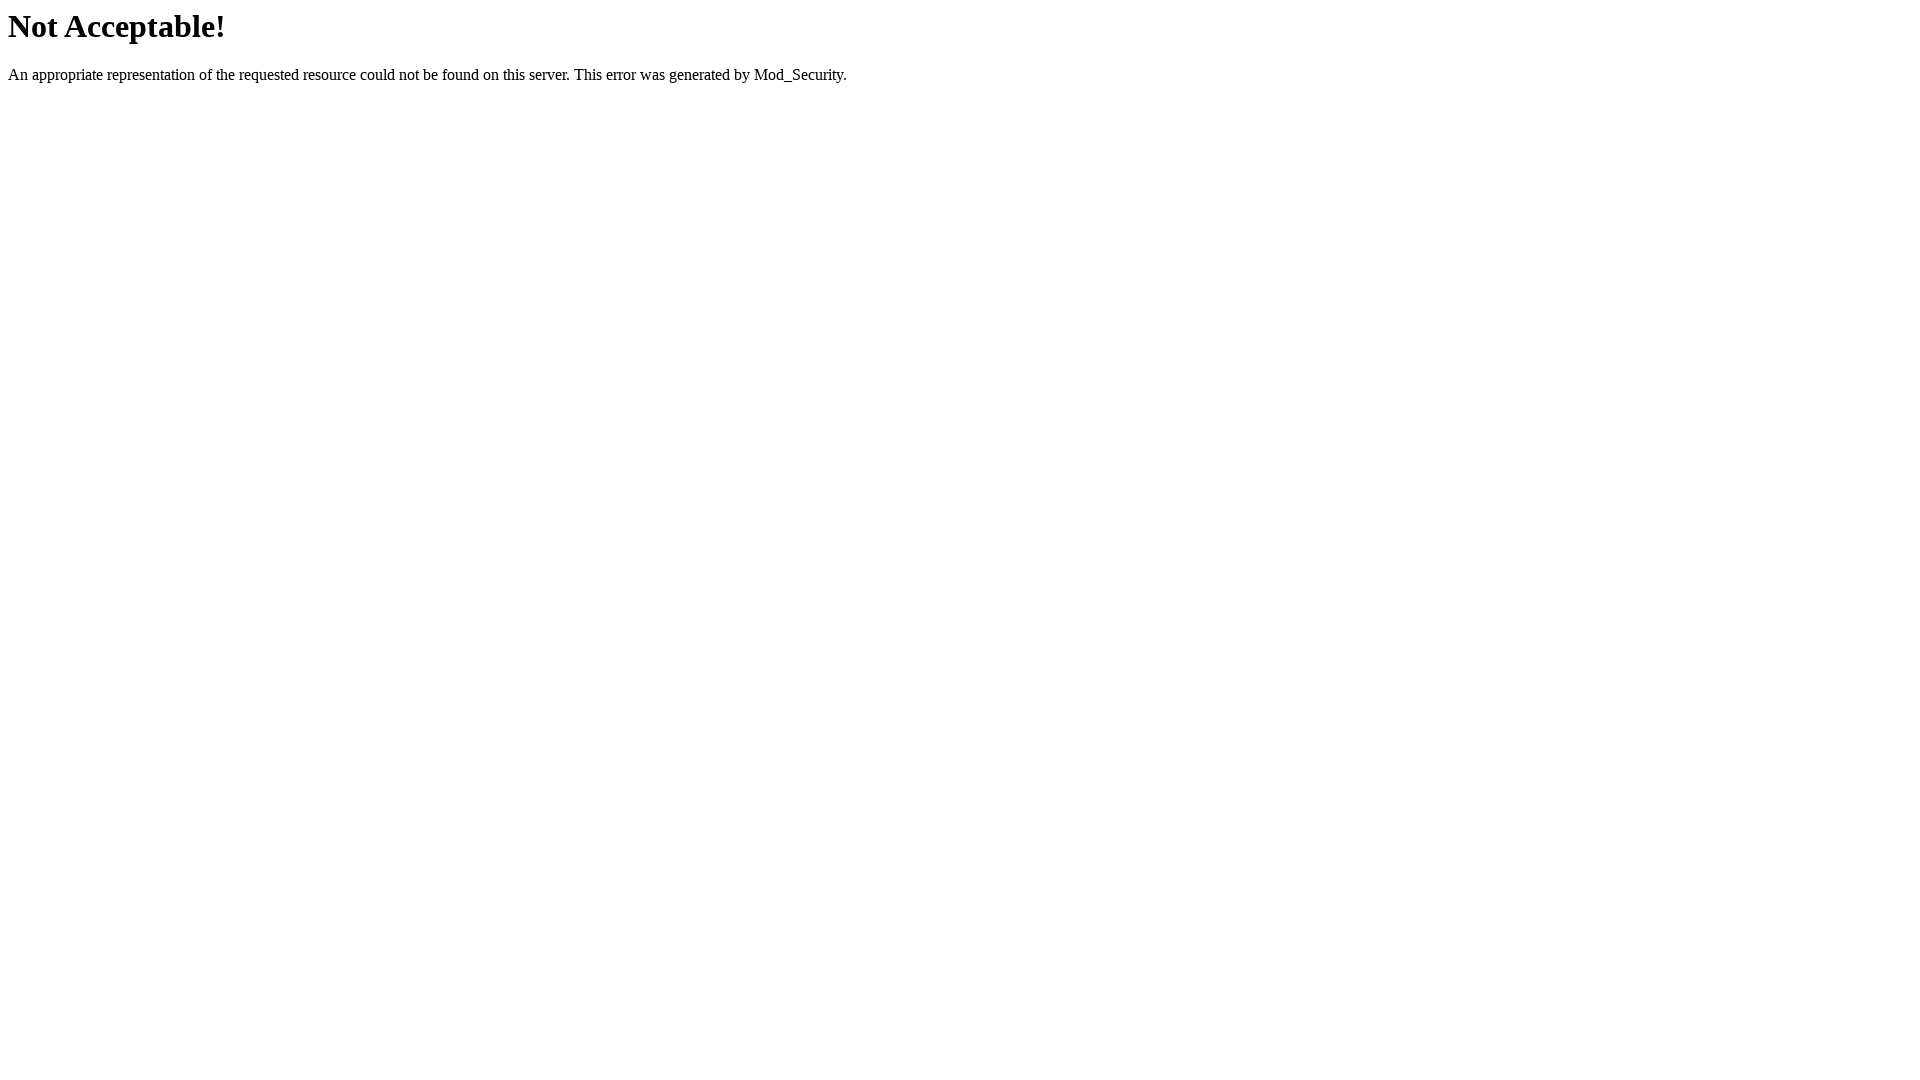

Navigated to Pragmatic Test Labs homepage
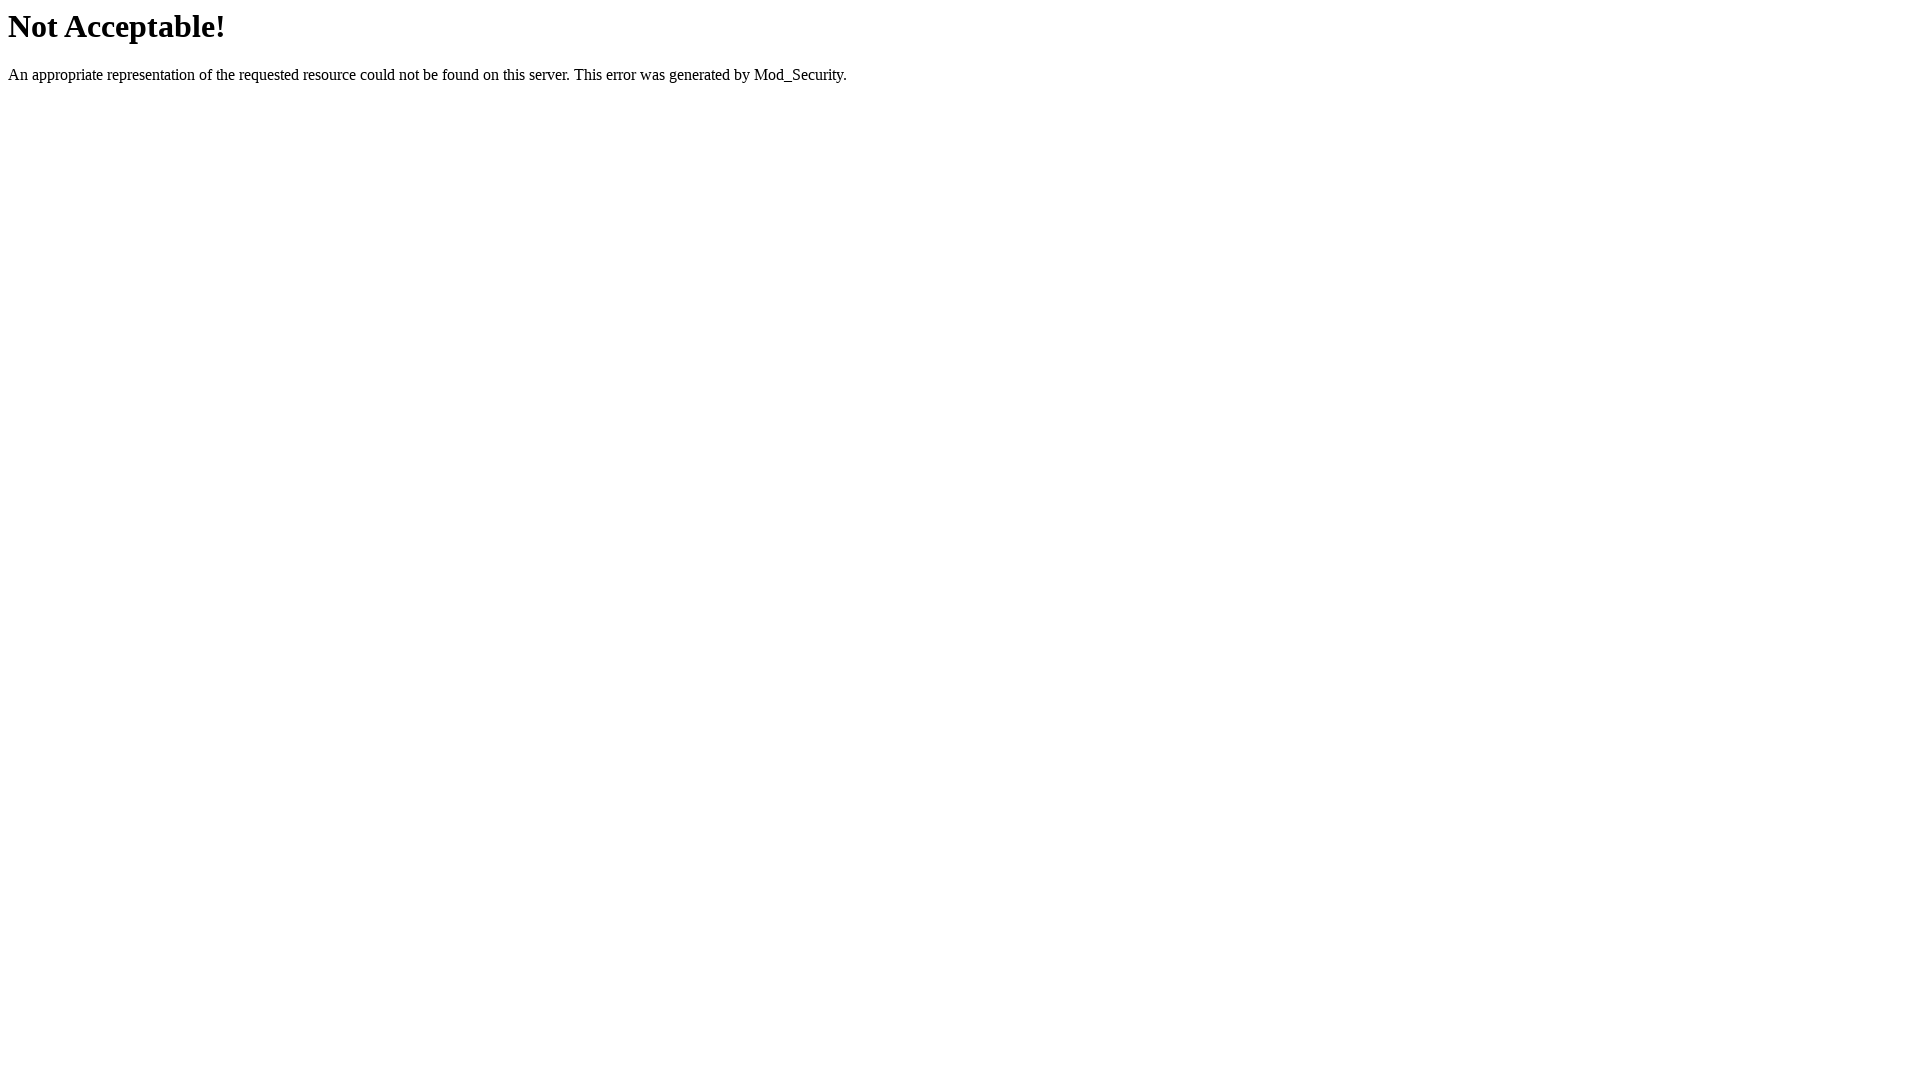

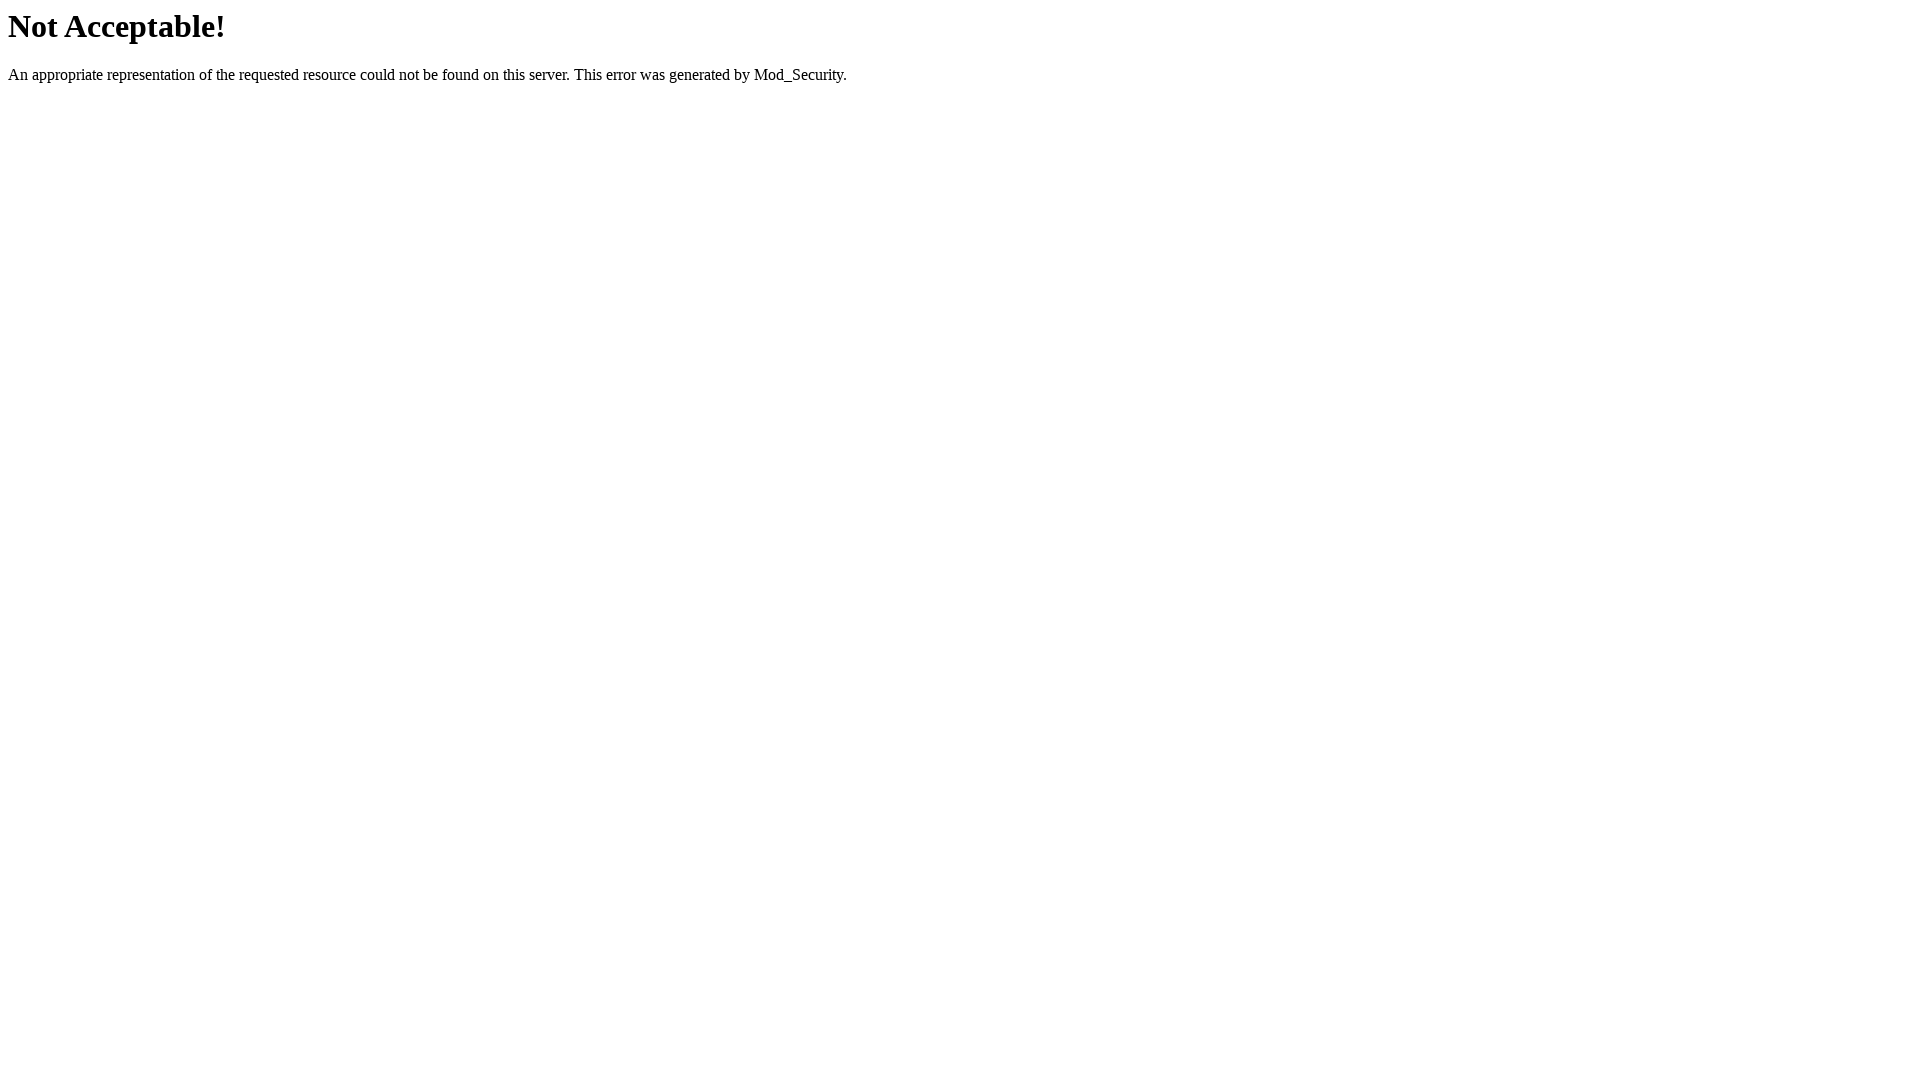